Verifies that the login button is displayed on the login form

Starting URL: https://the-internet.herokuapp.com/

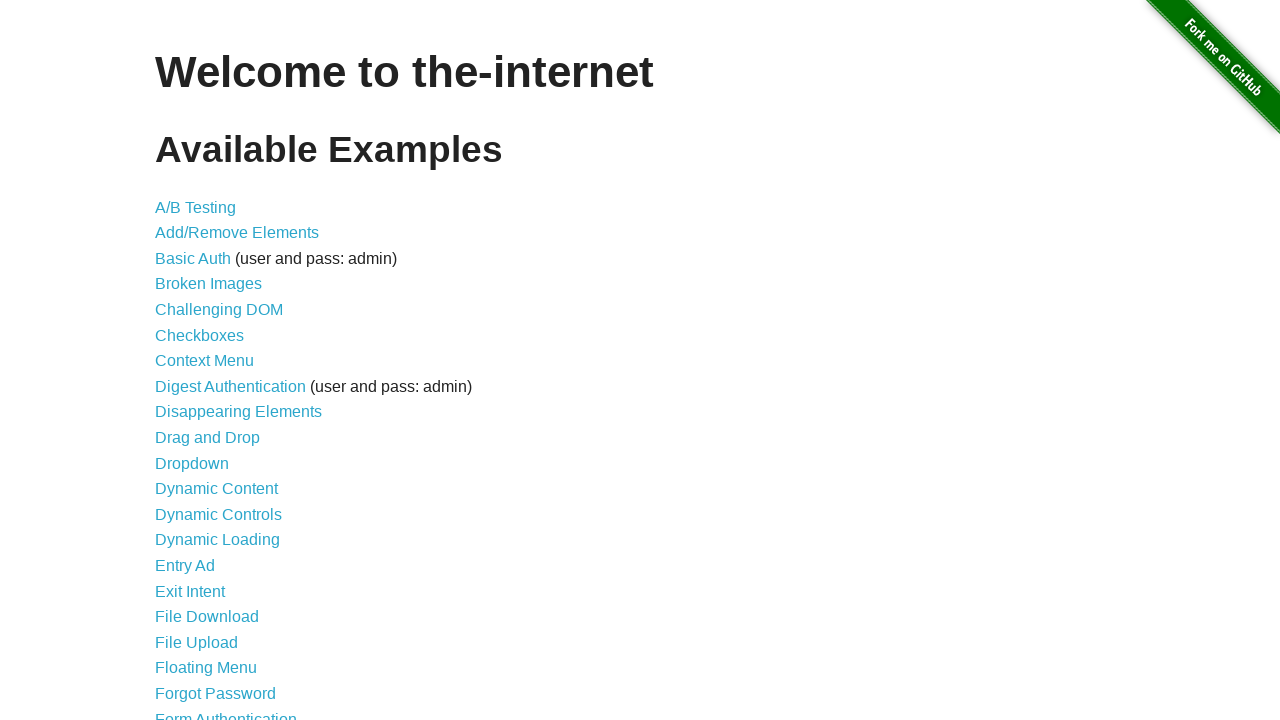

Clicked on Form Authentication link at (226, 712) on xpath=//a[text()="Form Authentication"]
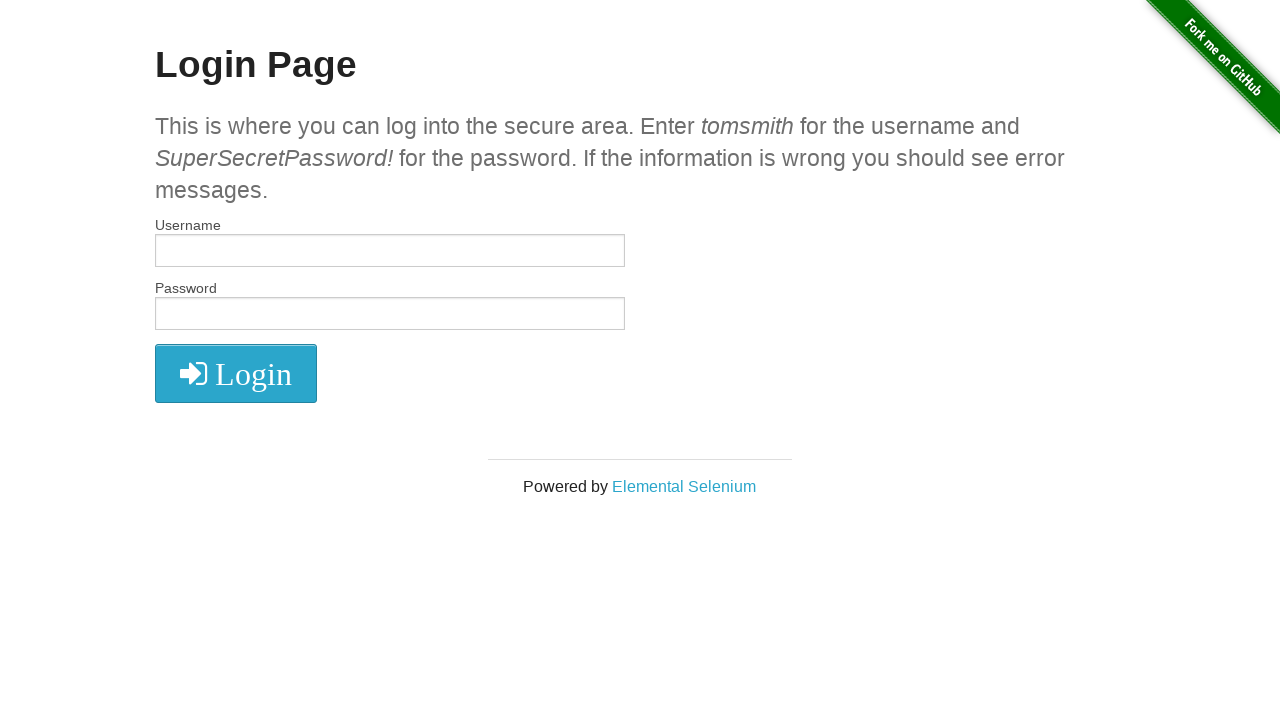

Verified login button is displayed on the login form
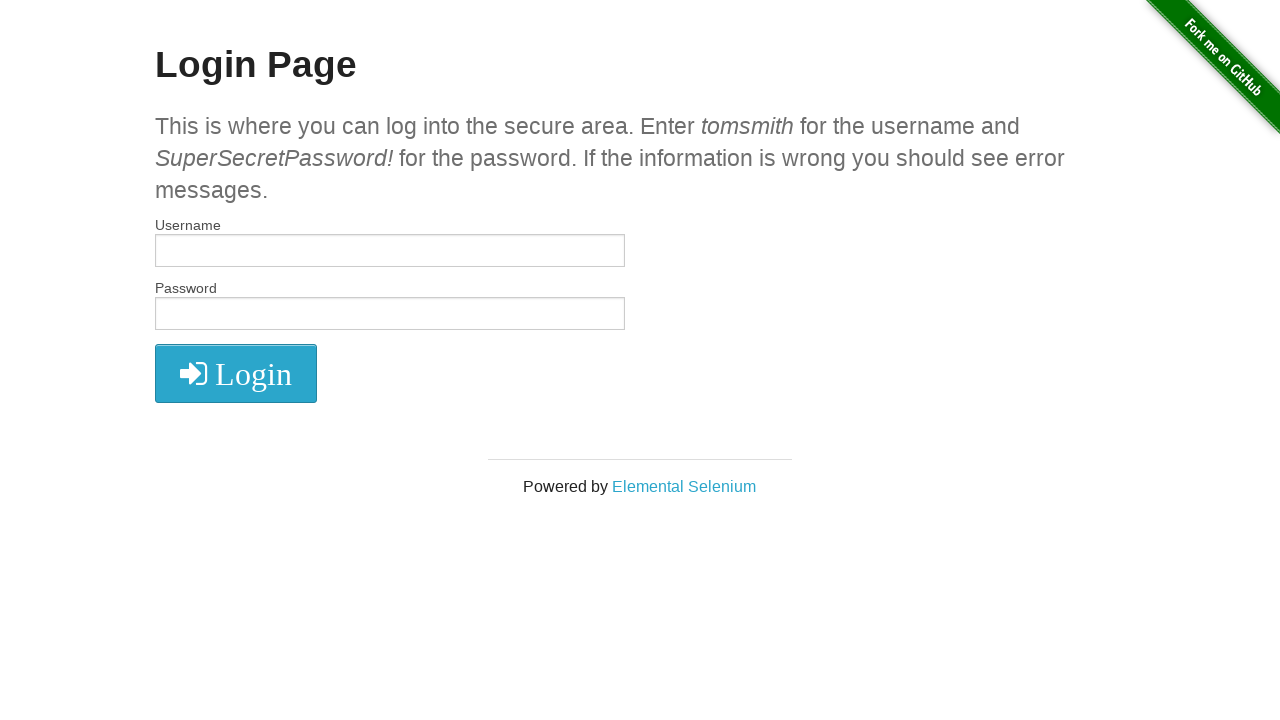

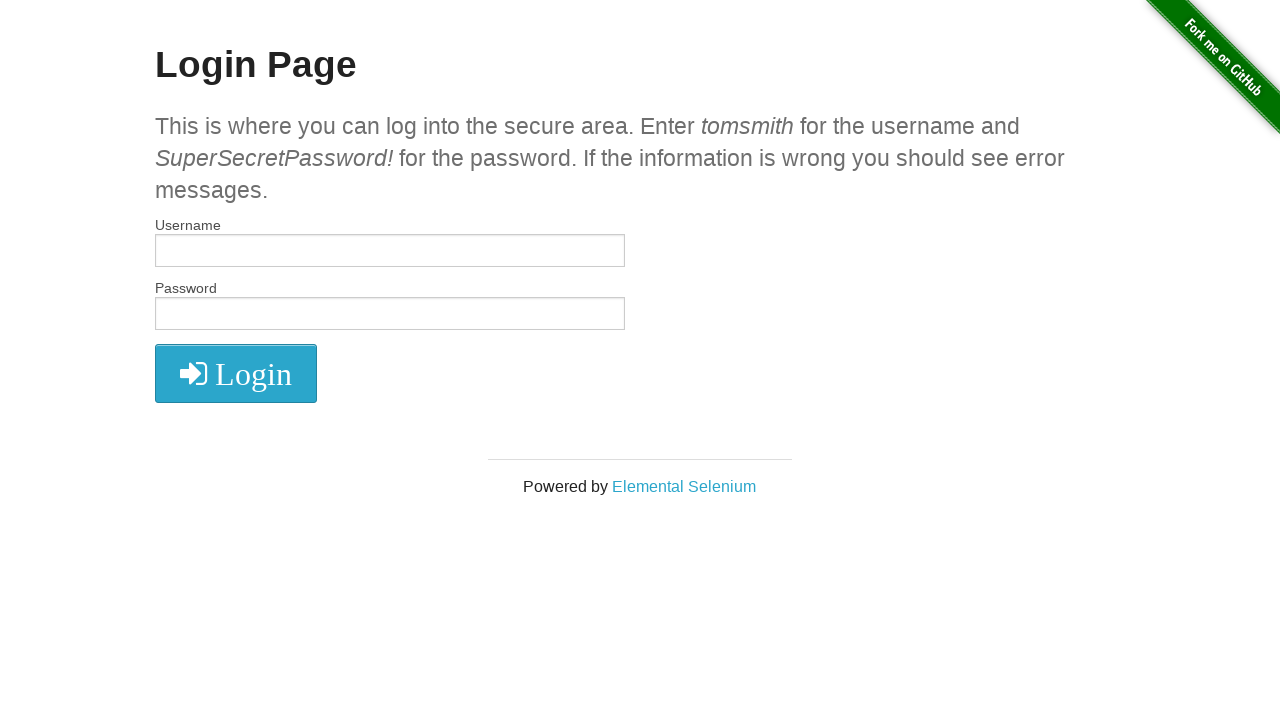